Tests sorting the Due column in ascending order using semantic class-based locators on table2

Starting URL: http://the-internet.herokuapp.com/tables

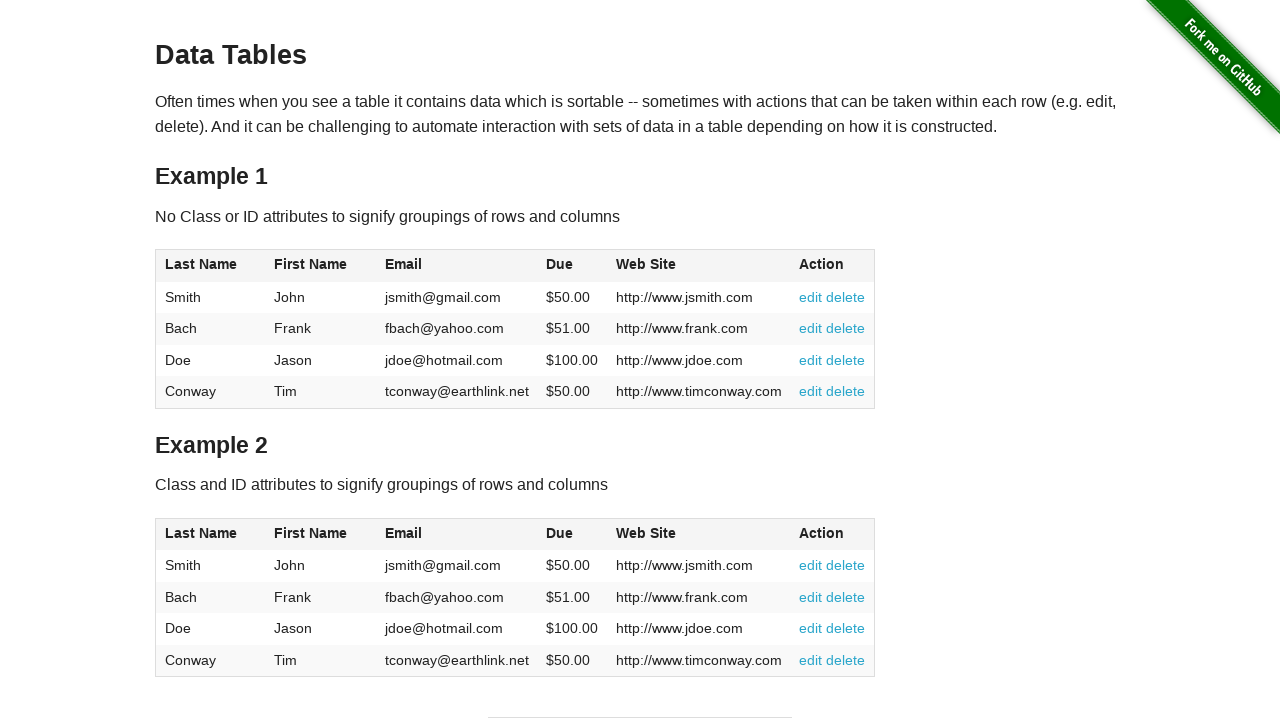

Clicked Due column header in table2 to sort at (560, 533) on #table2 thead .dues
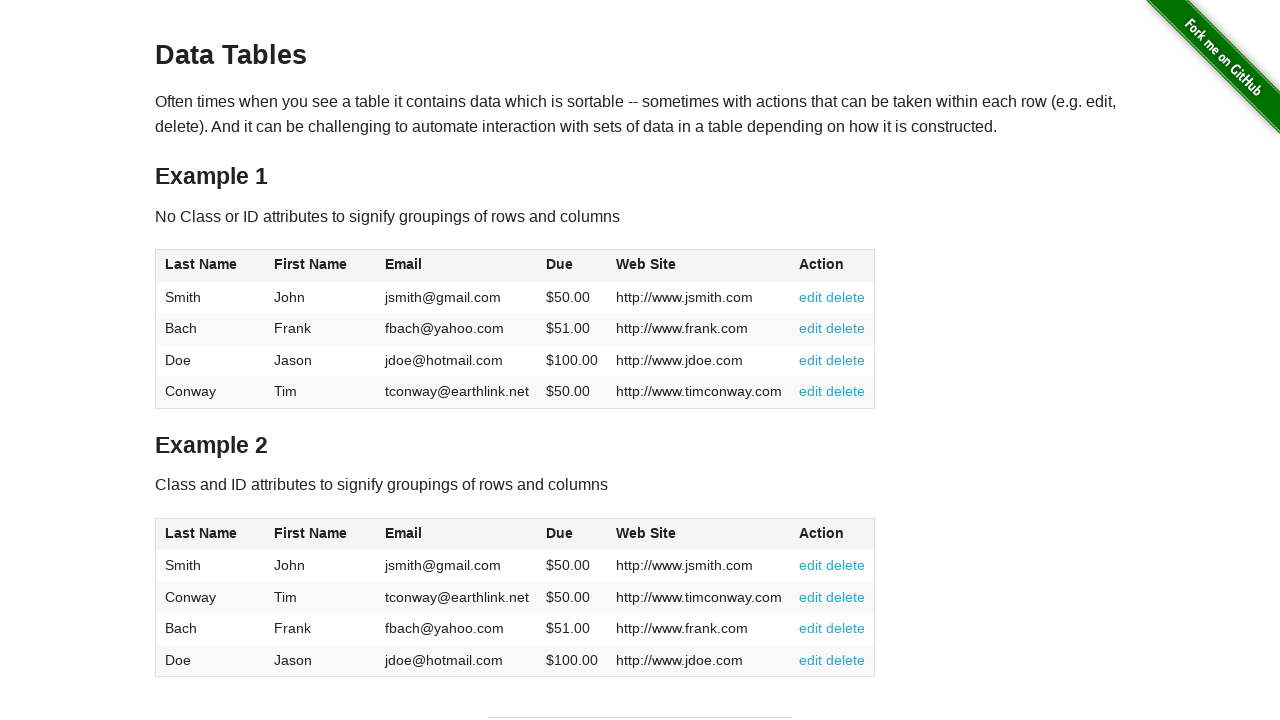

Due column values loaded in table2 body
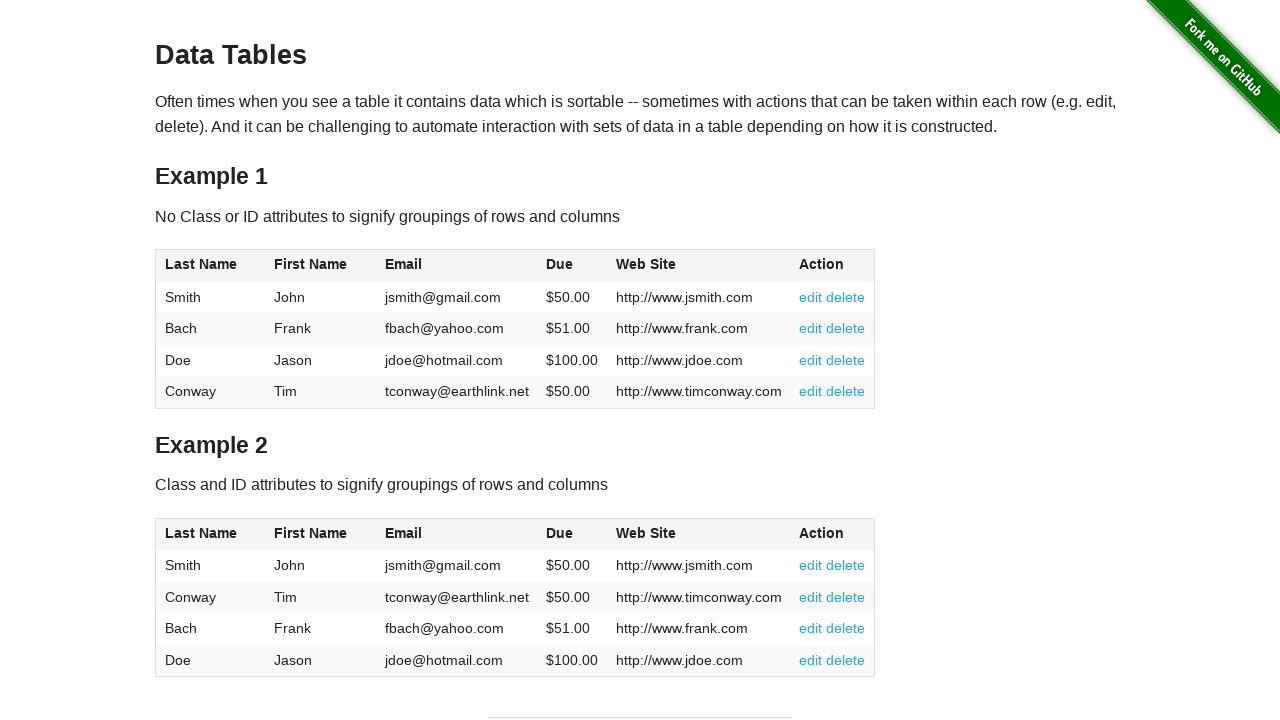

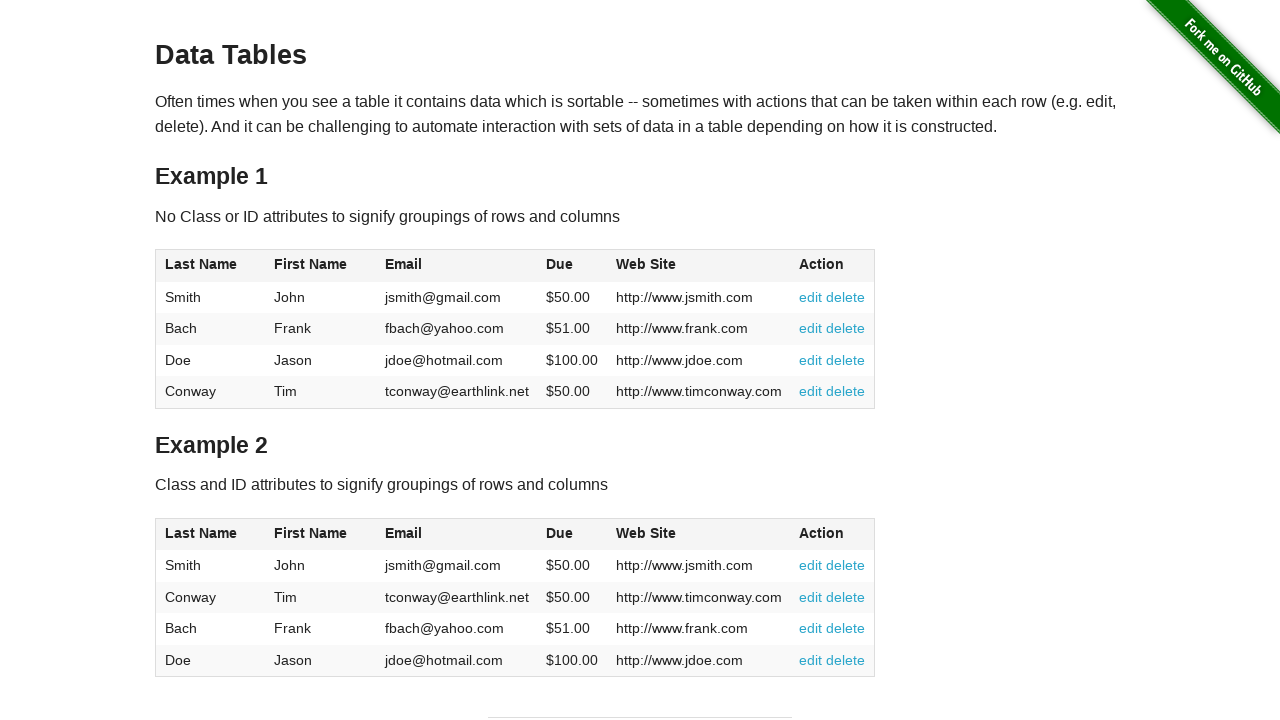